Tests that new todo items are appended to the bottom of the list by creating 3 items

Starting URL: https://demo.playwright.dev/todomvc

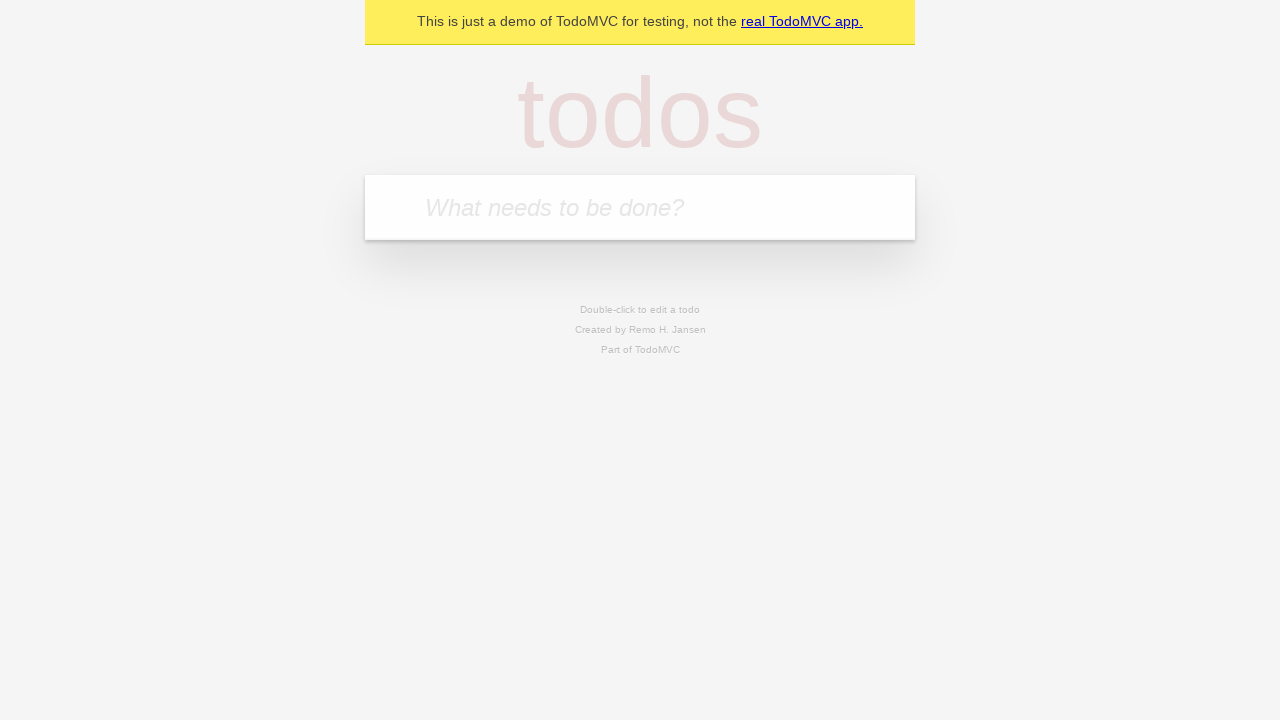

Filled todo input with 'buy some cheese' on internal:attr=[placeholder="What needs to be done?"i]
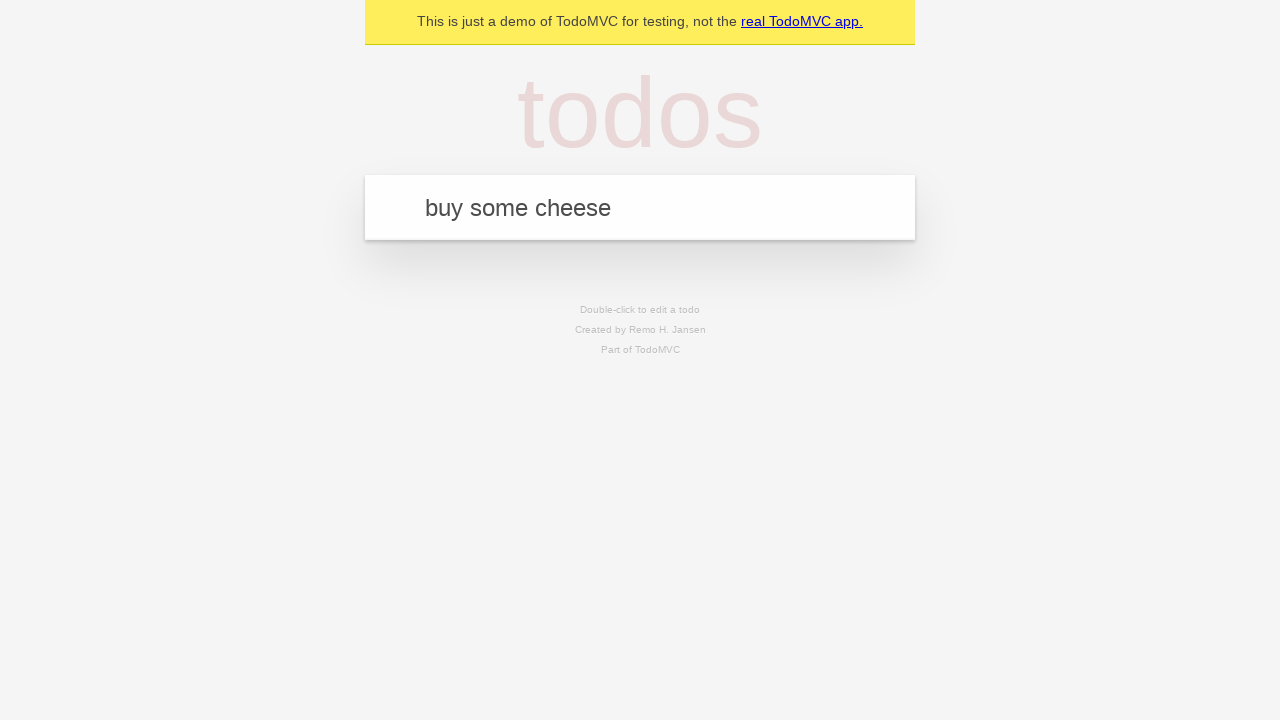

Pressed Enter to create first todo item on internal:attr=[placeholder="What needs to be done?"i]
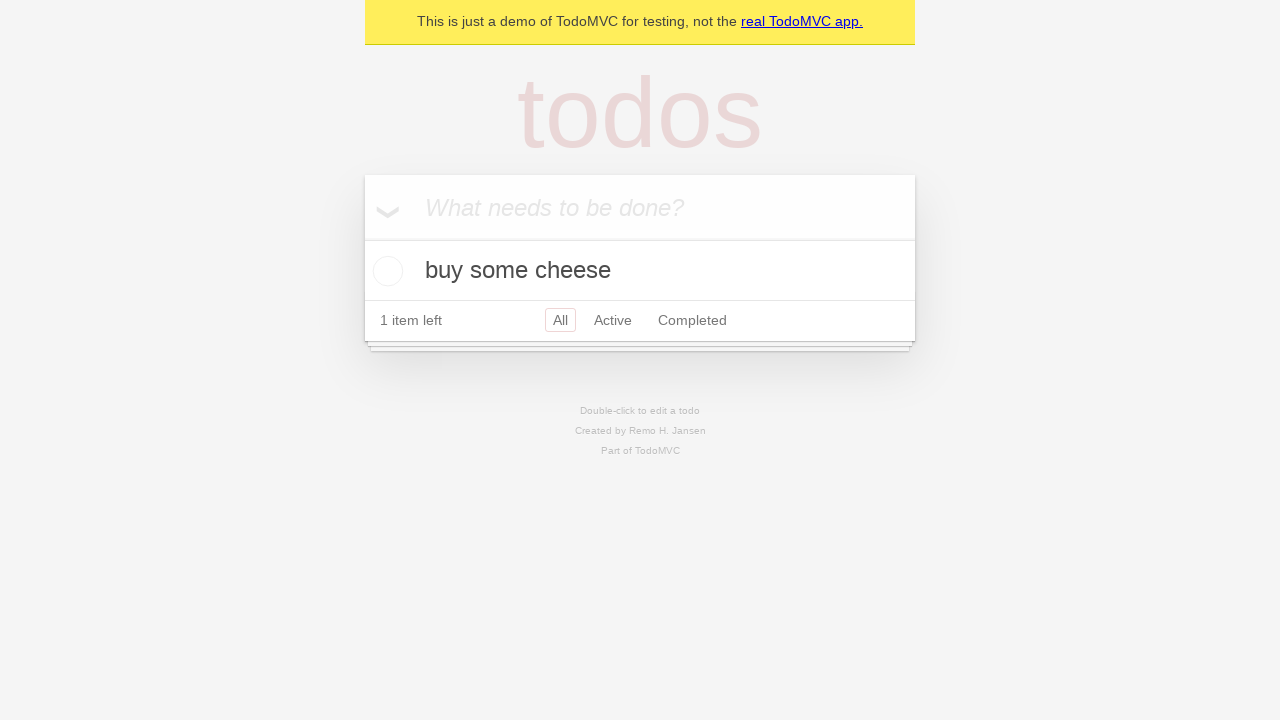

Filled todo input with 'feed the cat' on internal:attr=[placeholder="What needs to be done?"i]
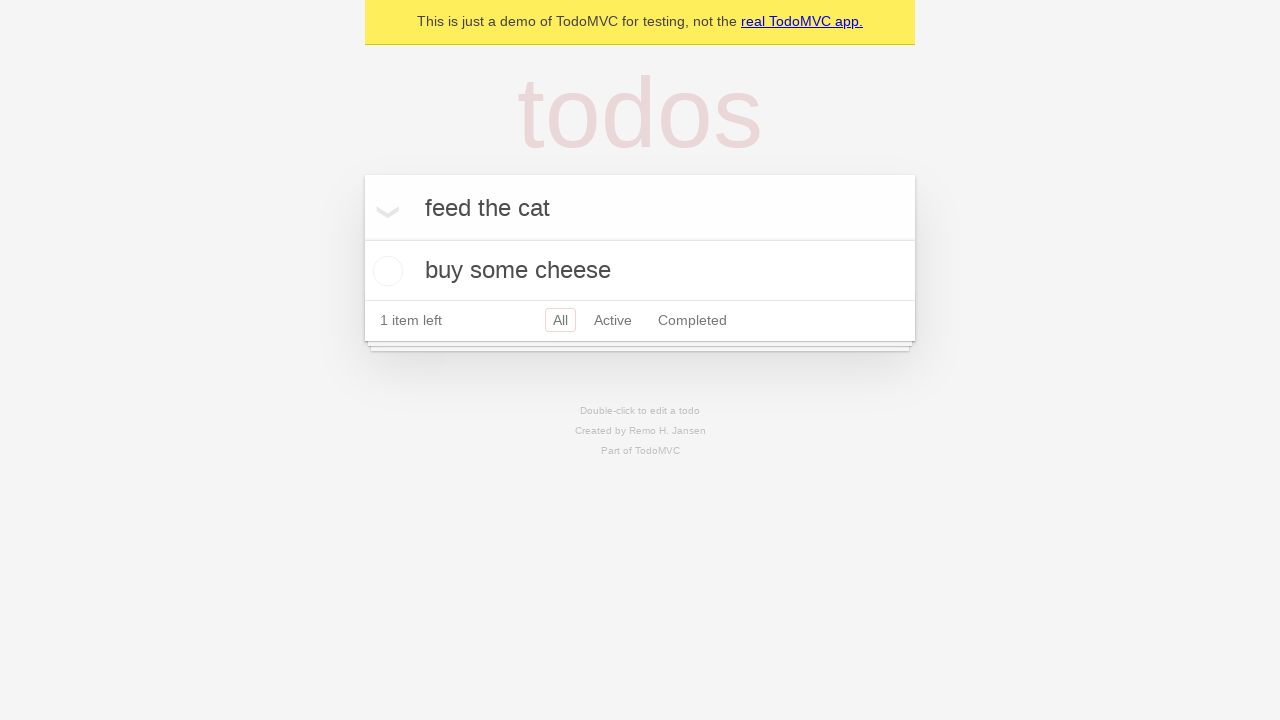

Pressed Enter to create second todo item on internal:attr=[placeholder="What needs to be done?"i]
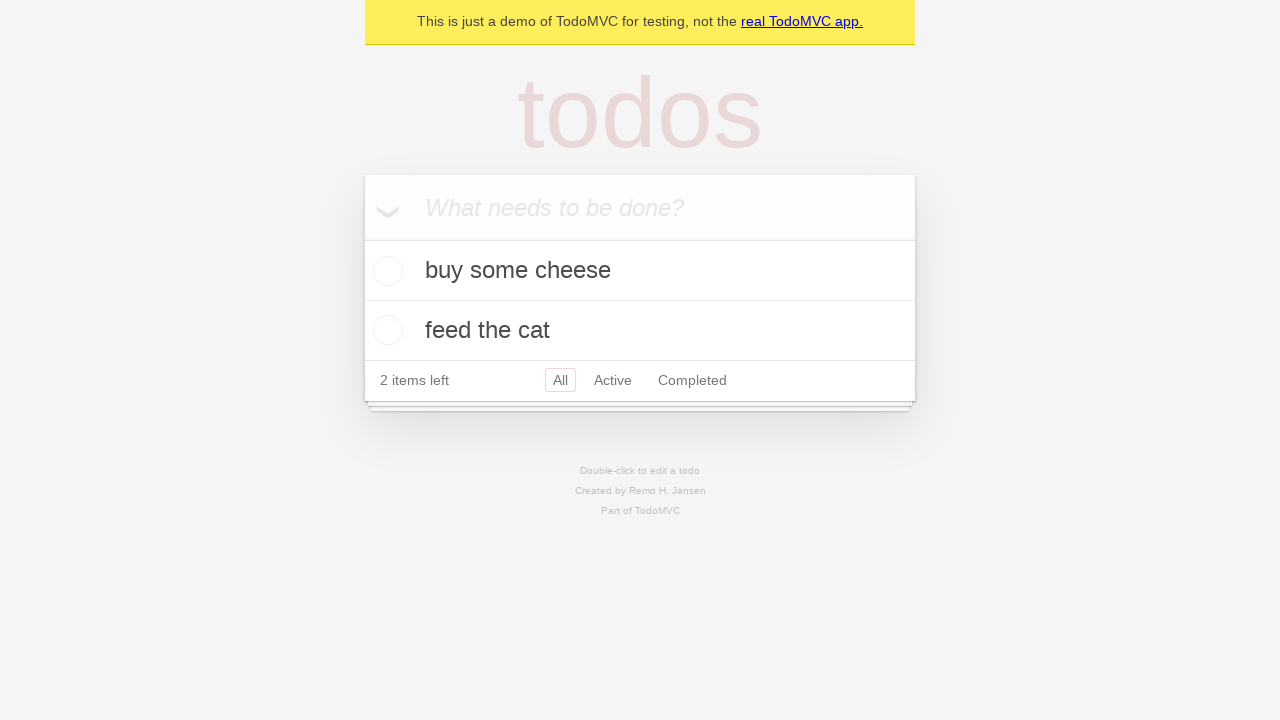

Filled todo input with 'book a doctors appointment' on internal:attr=[placeholder="What needs to be done?"i]
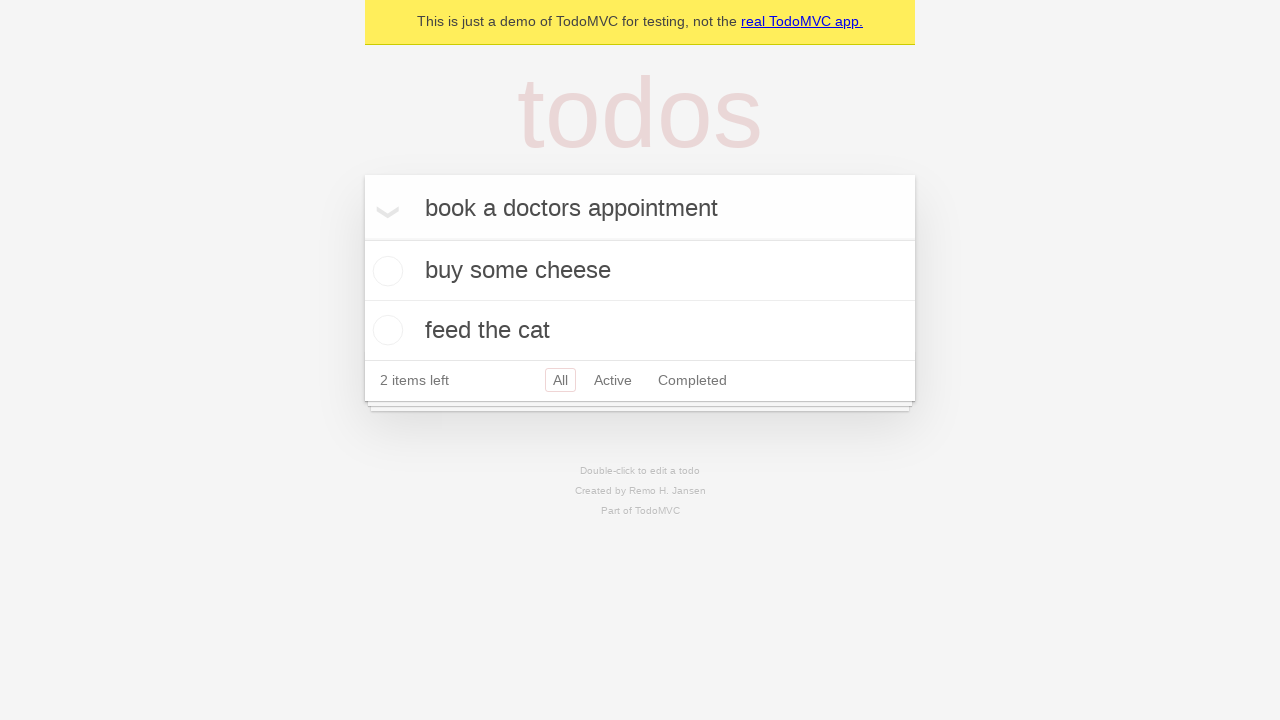

Pressed Enter to create third todo item on internal:attr=[placeholder="What needs to be done?"i]
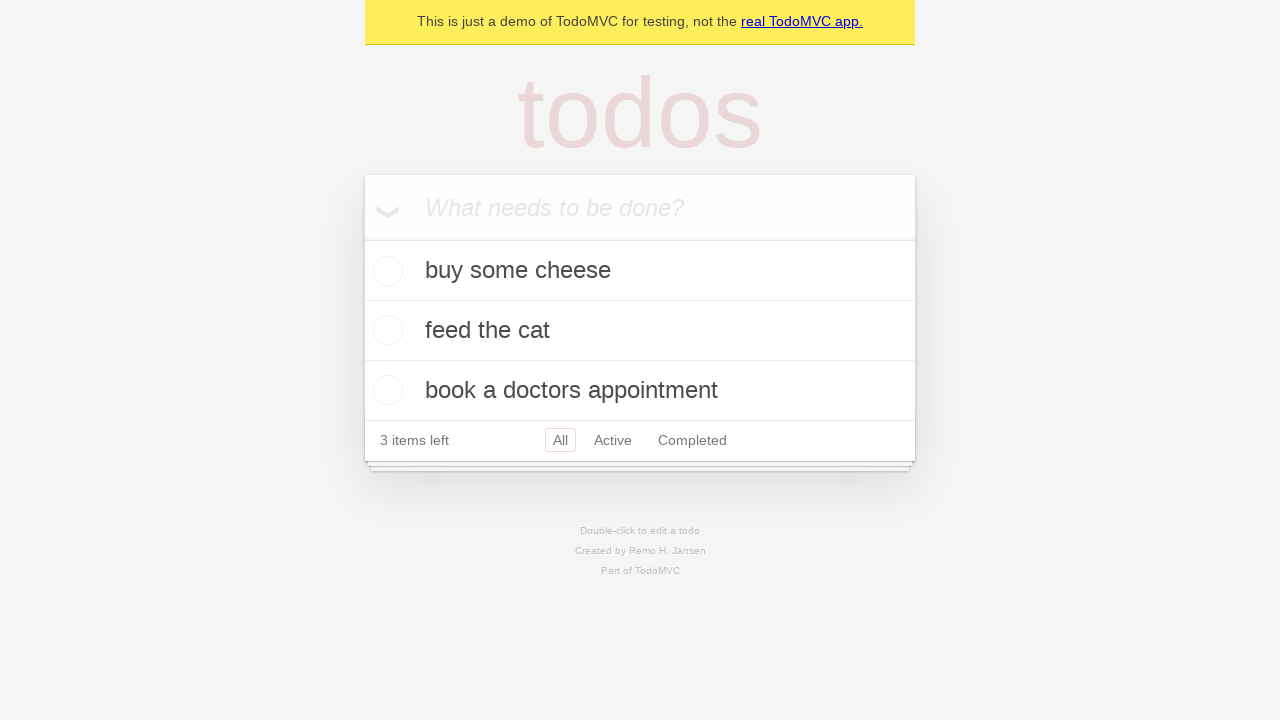

Verified that '3 items left' counter is displayed, confirming all items were appended to the list
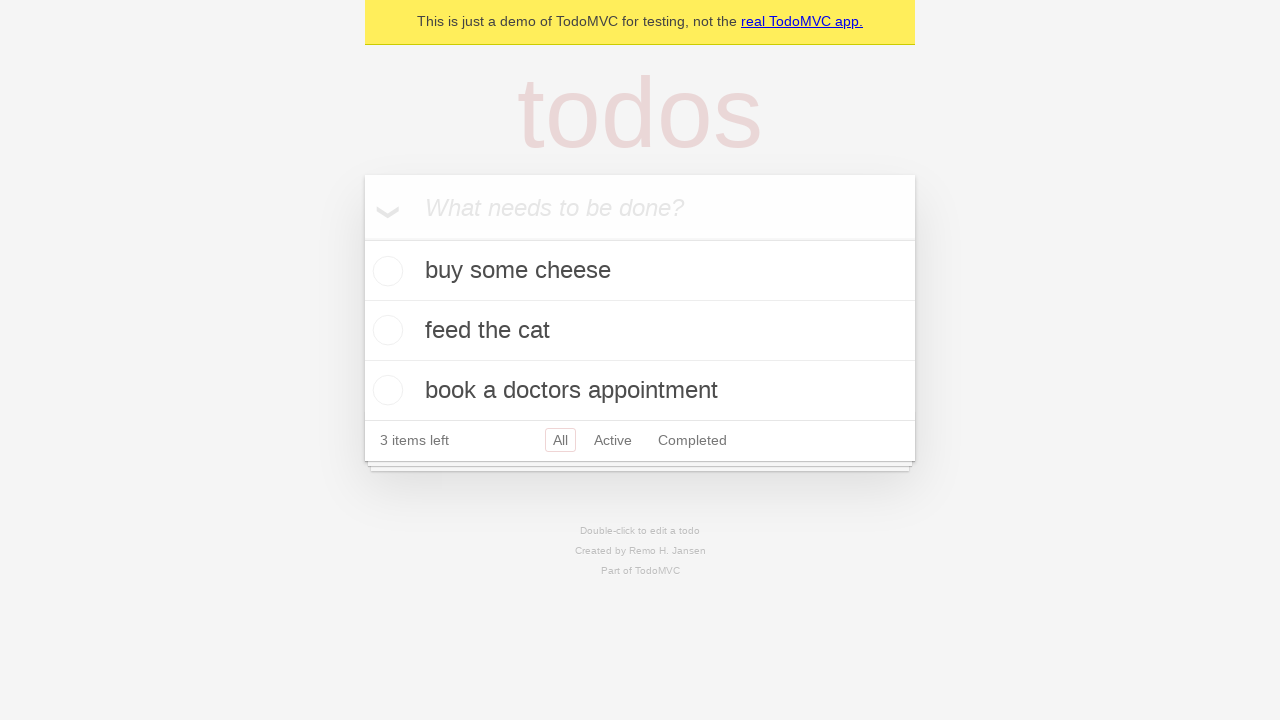

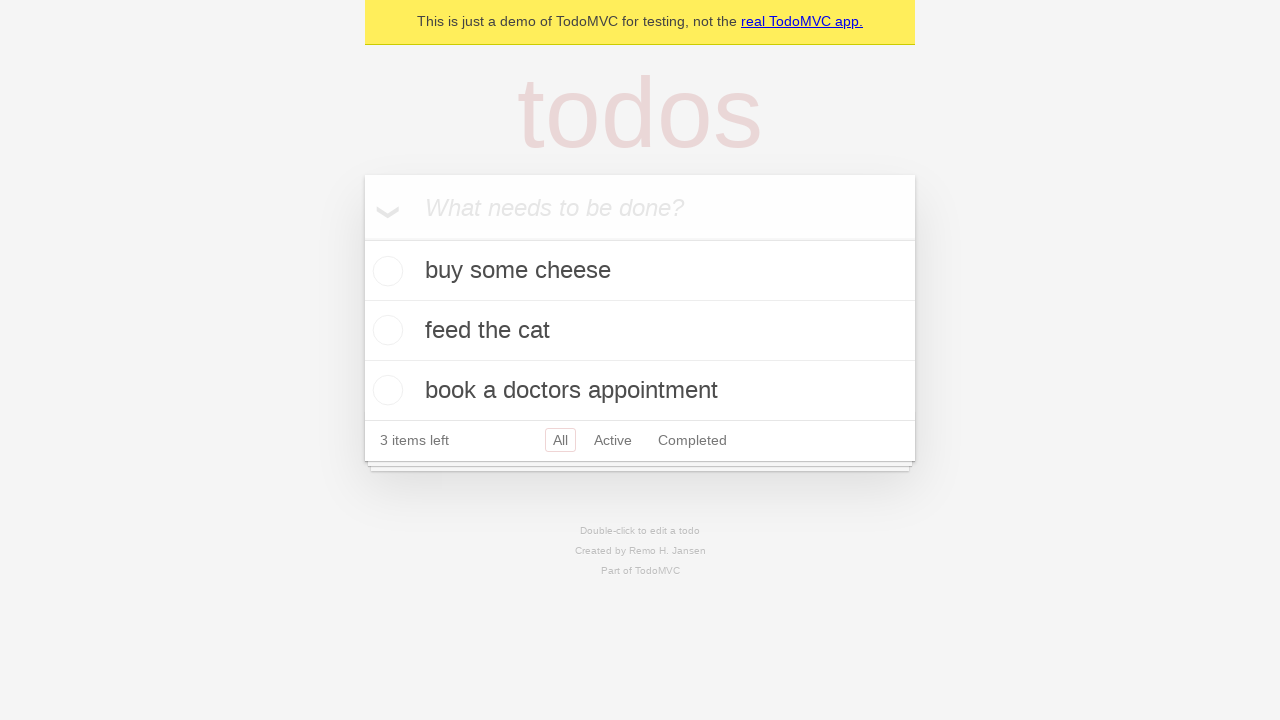